Tests multi-select list editor functionality on DevExpress demo page by clicking on list items to select features and models.

Starting URL: https://demos.devexpress.com/aspxeditorsdemos/ListEditors/MultiSelect.aspx

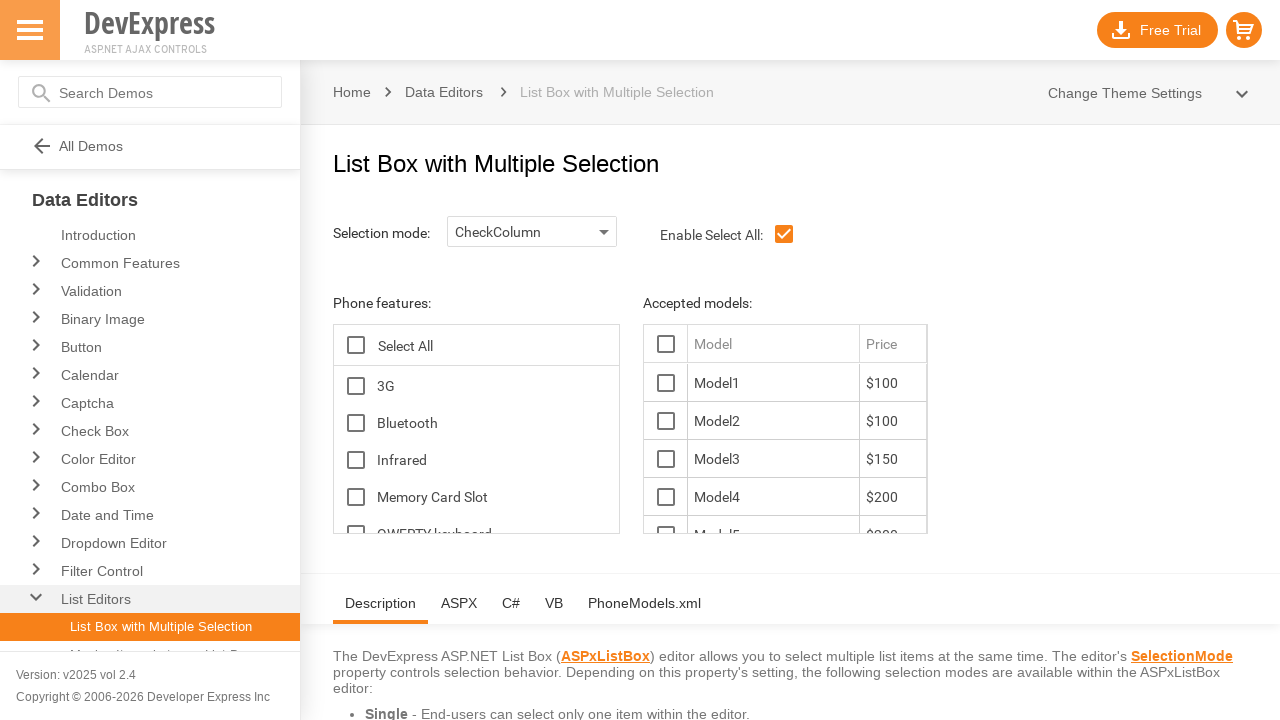

Clicked on first feature item in the multi-select list at (498, 386) on td#ContentHolder_lbFeatures_LBI0T1
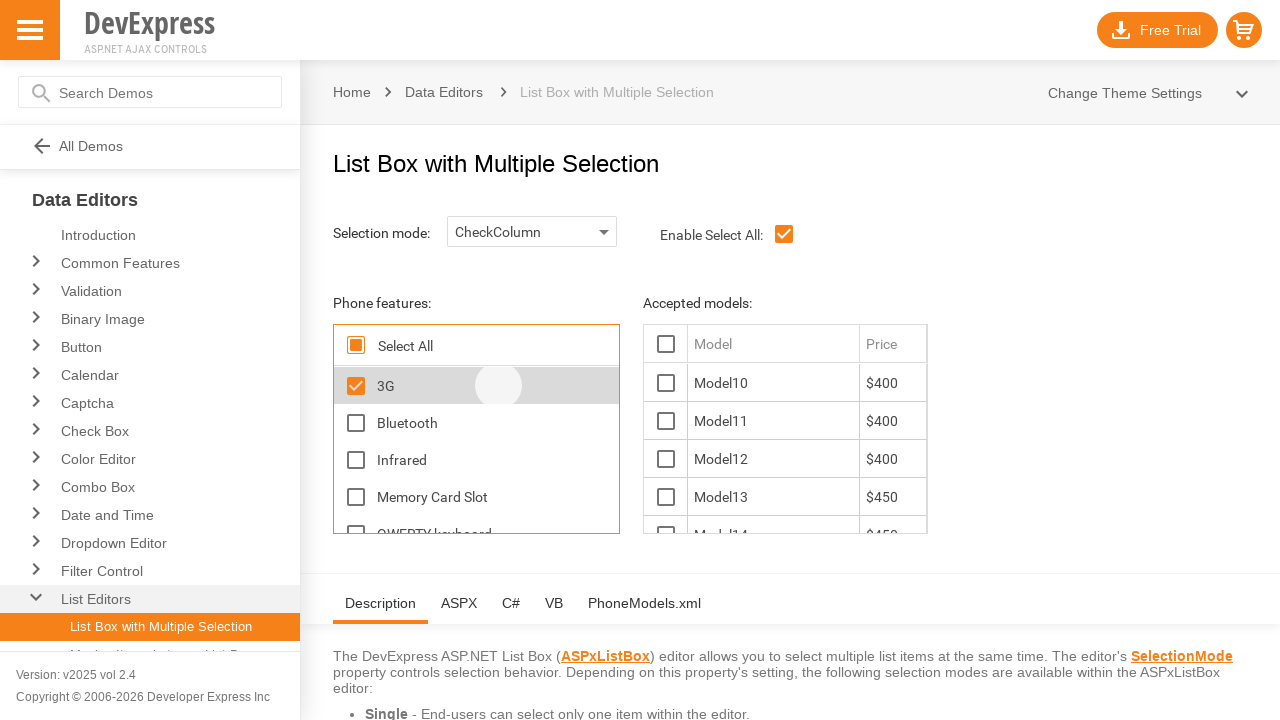

Waited for page to be ready after feature selection
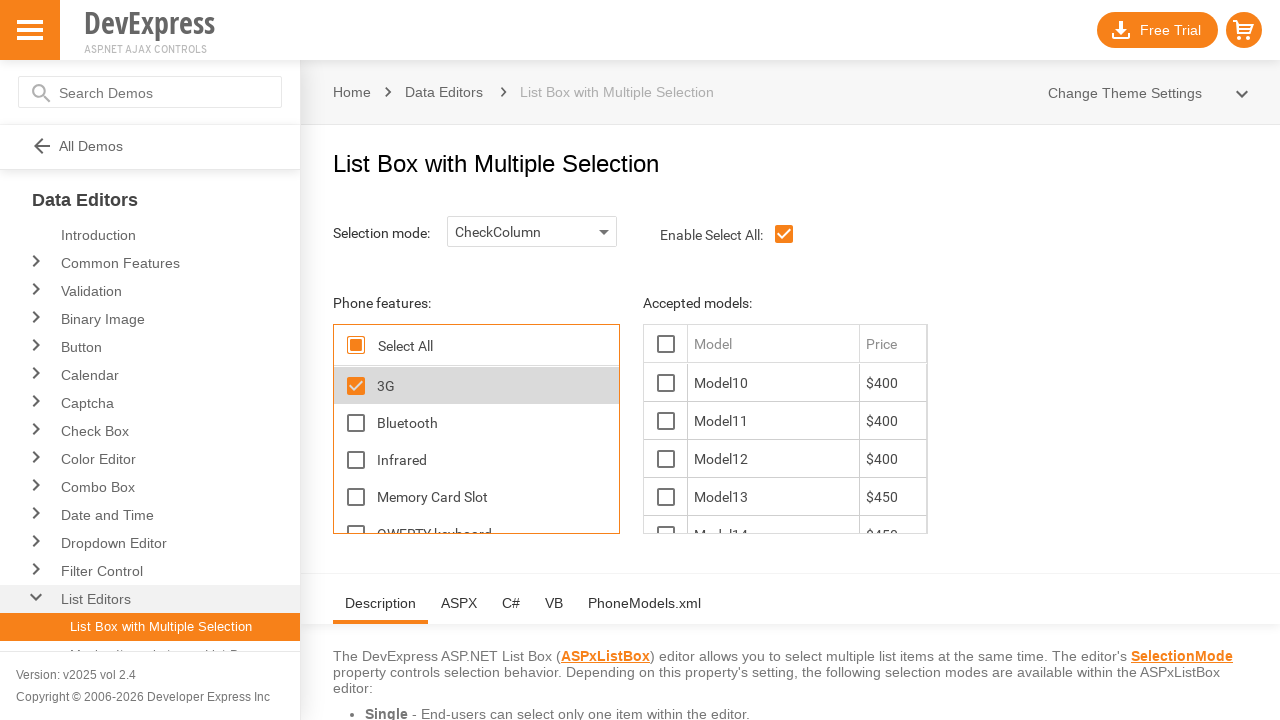

Clicked on a model item in the multi-select list at (666, 383) on span#ContentHolder_lbModels_10_D
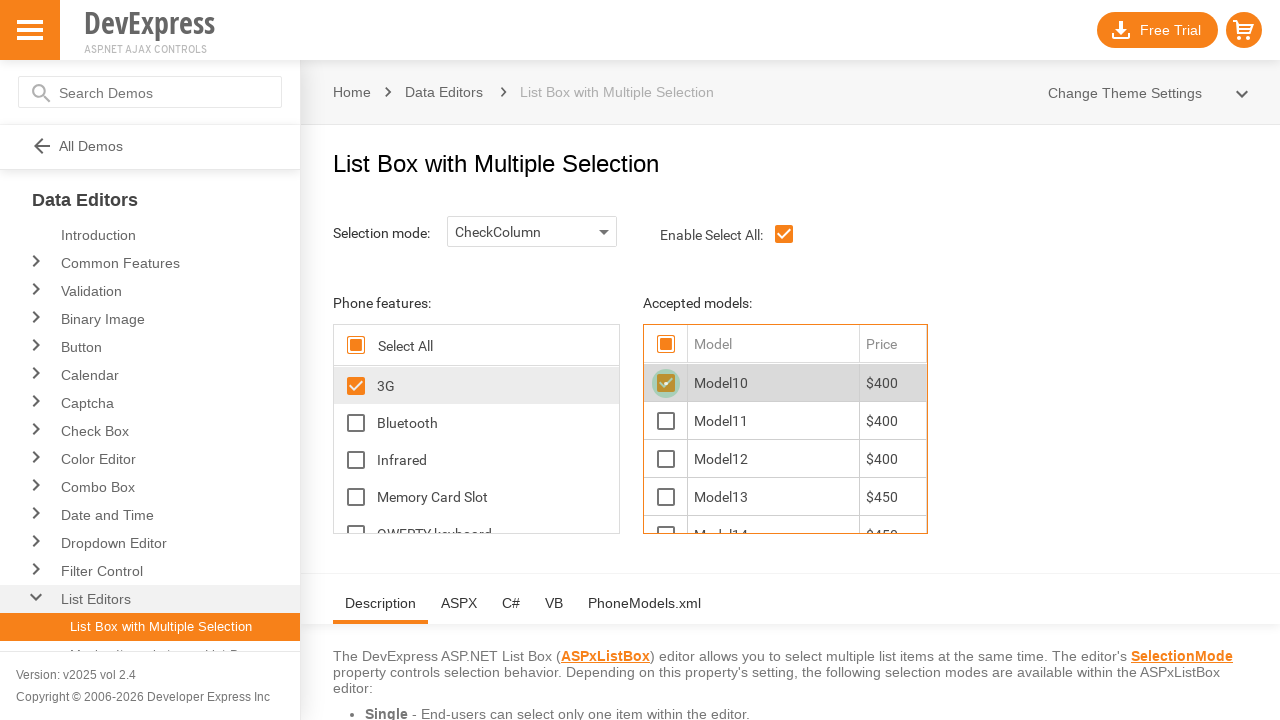

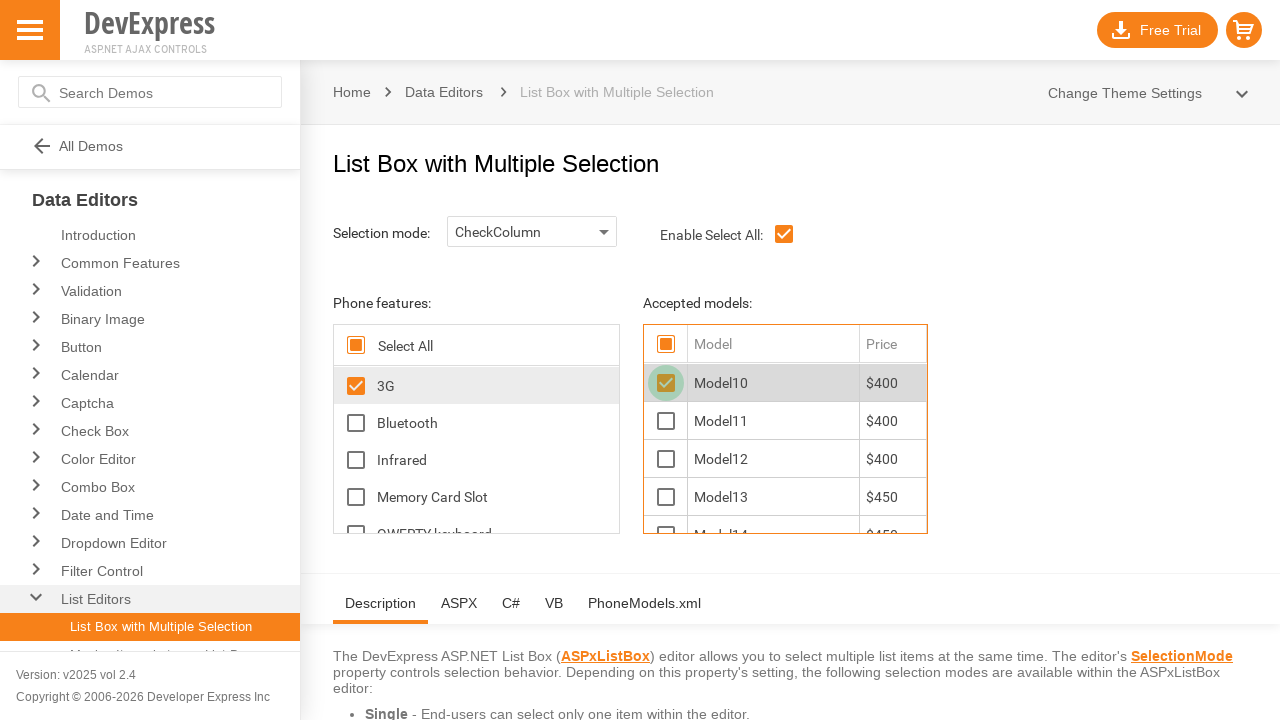